Navigates to a Stepik lesson page and verifies it loads successfully

Starting URL: https://stepik.org/lesson/25969/step/8

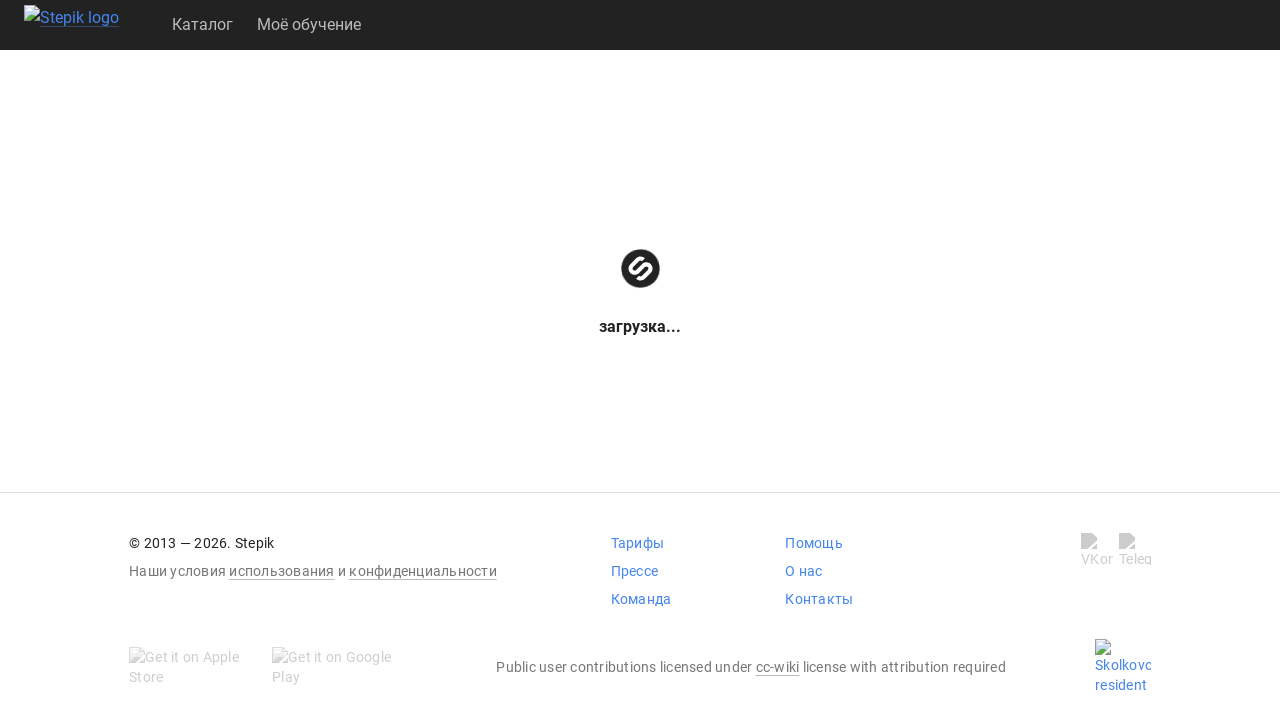

Waited for page DOM content to load
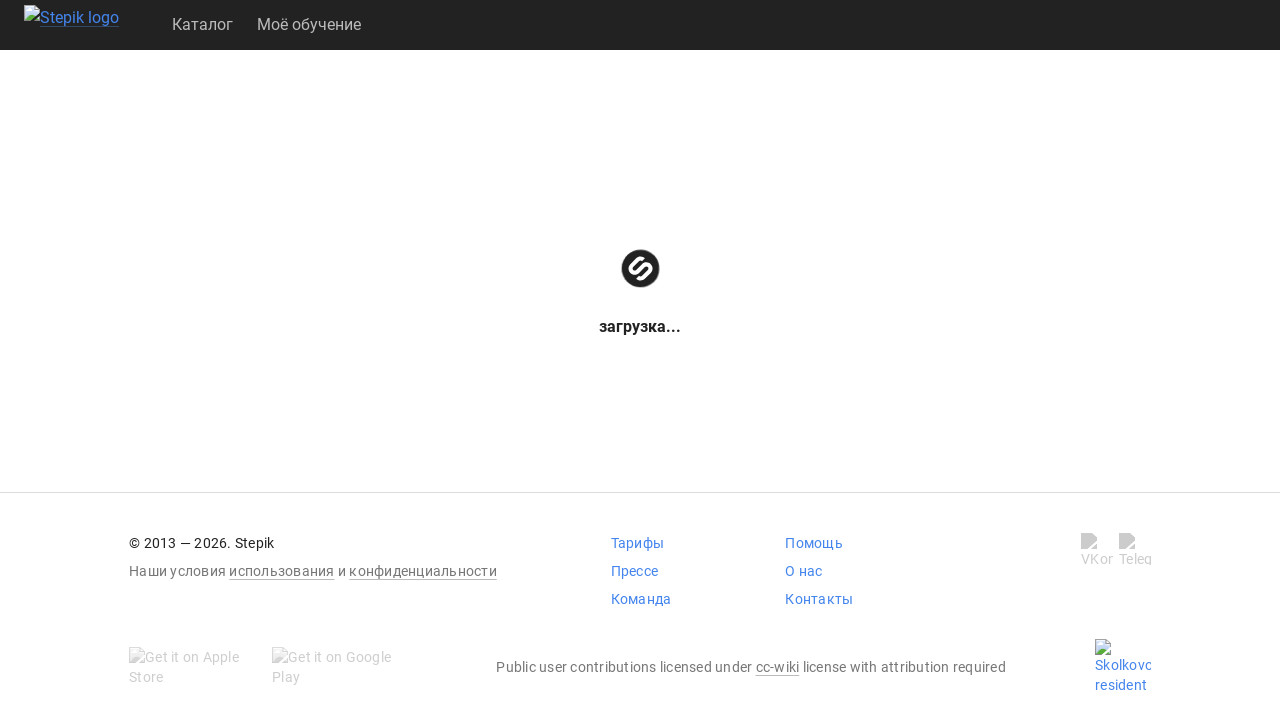

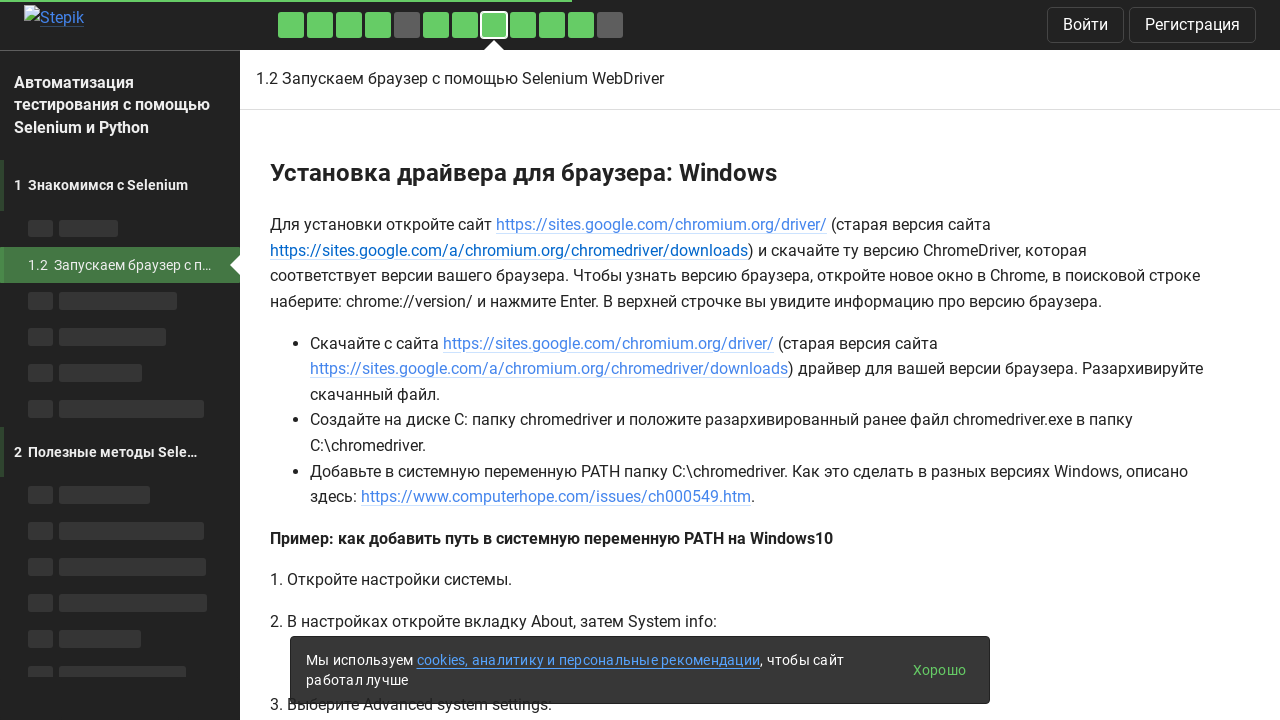